Tests navigation to the signup page by clicking the SIGNUP link in the nav menu

Starting URL: https://cs-601.vercel.app/

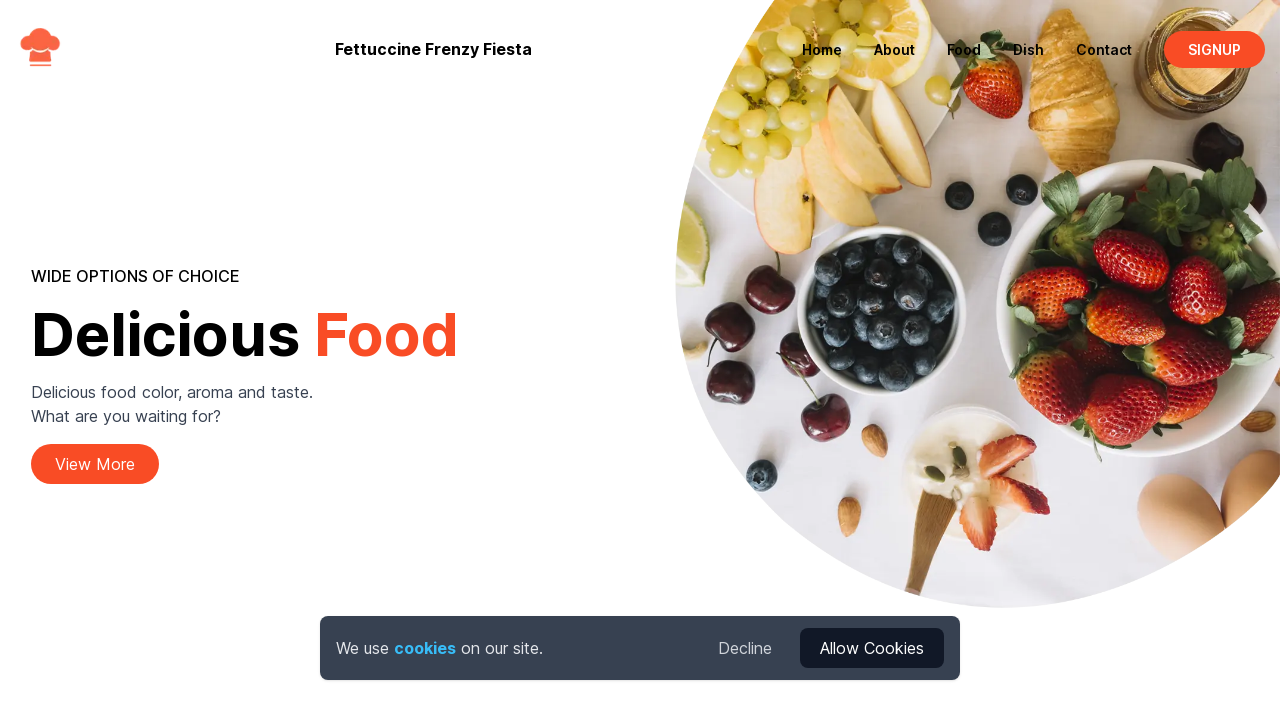

Nav menu loaded
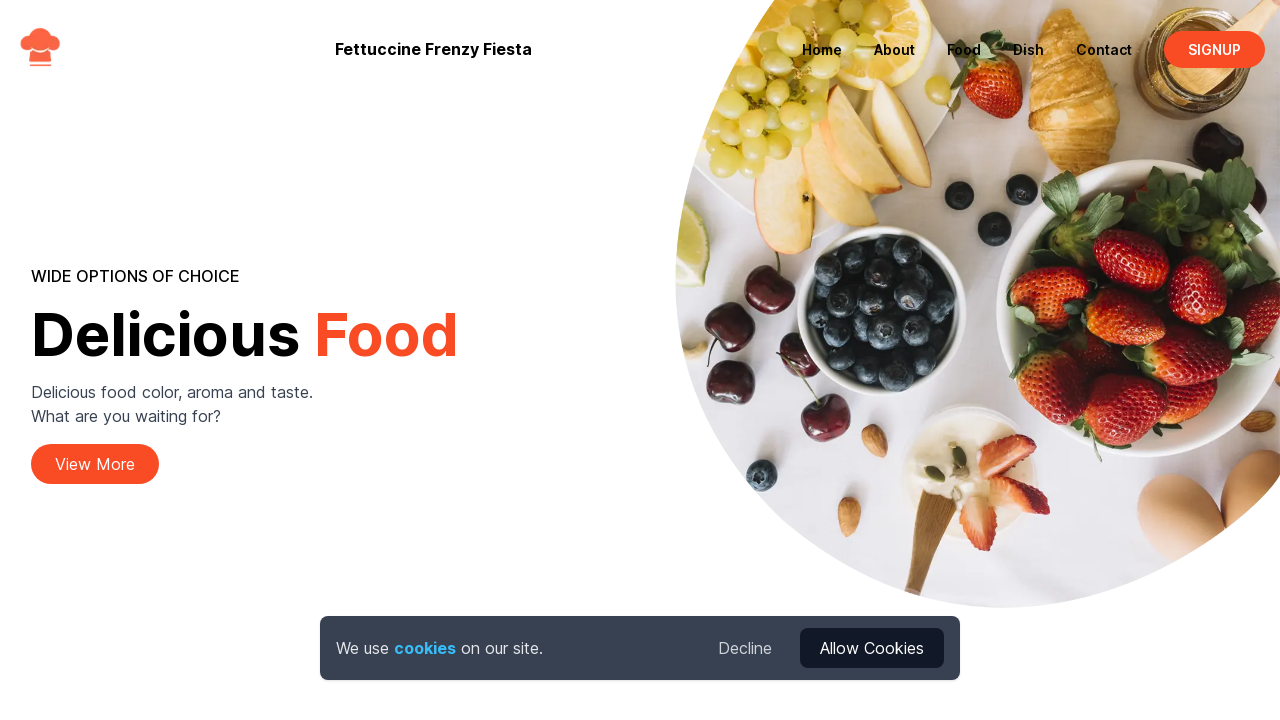

Clicked SIGNUP link in nav menu at (1214, 49) on a:has-text("SIGNUP")
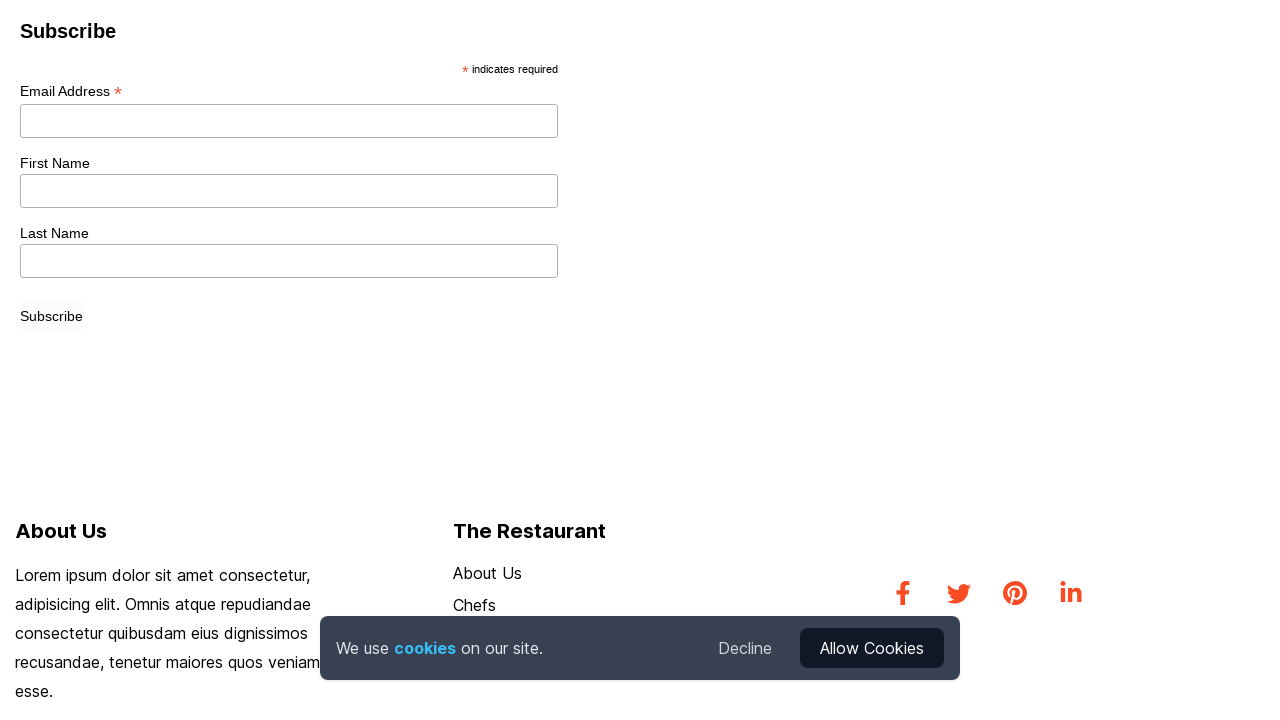

Navigation to signup page completed
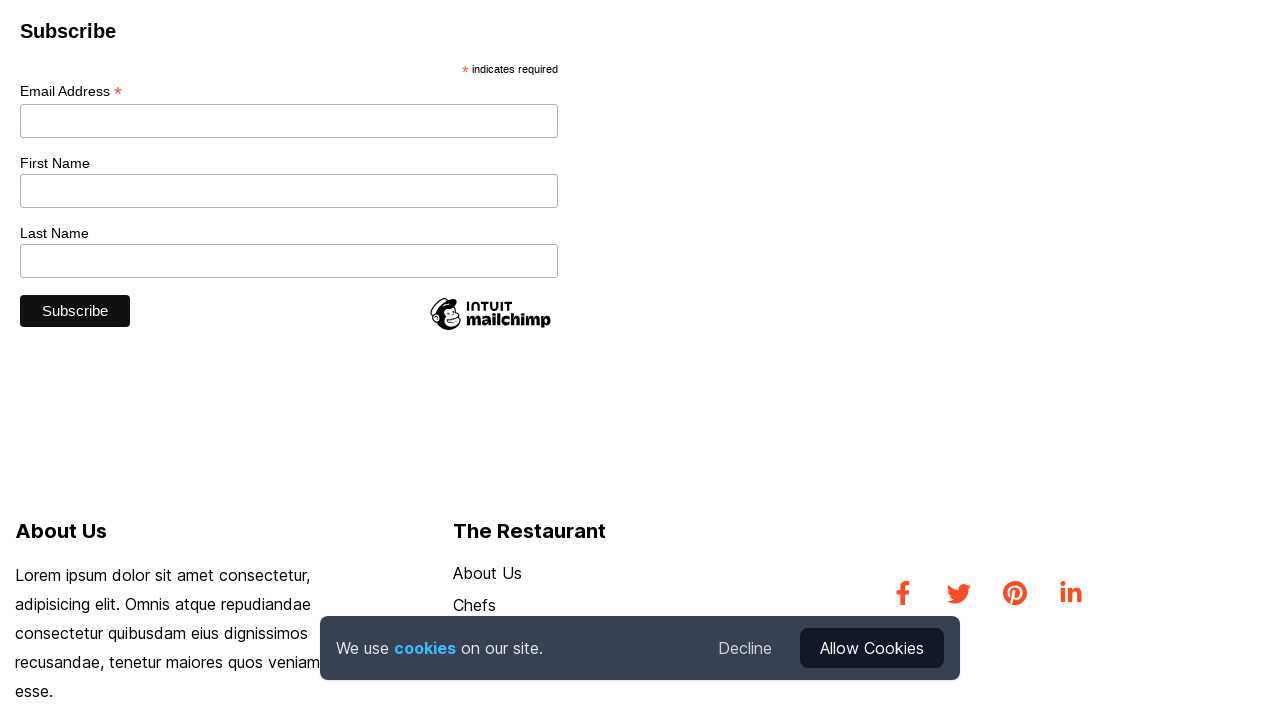

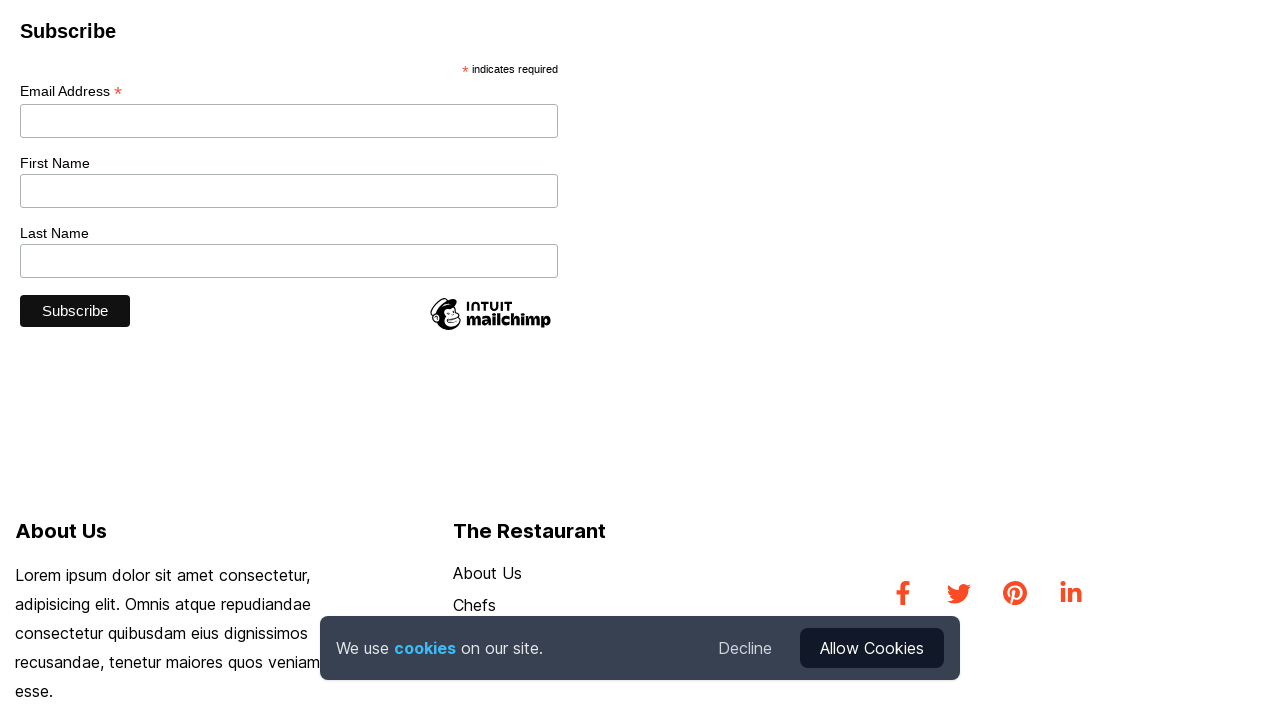